Tests a registration form by filling in required fields (first name, last name, email) in the first block and submitting, then verifies the success message is displayed.

Starting URL: http://suninjuly.github.io/registration1.html

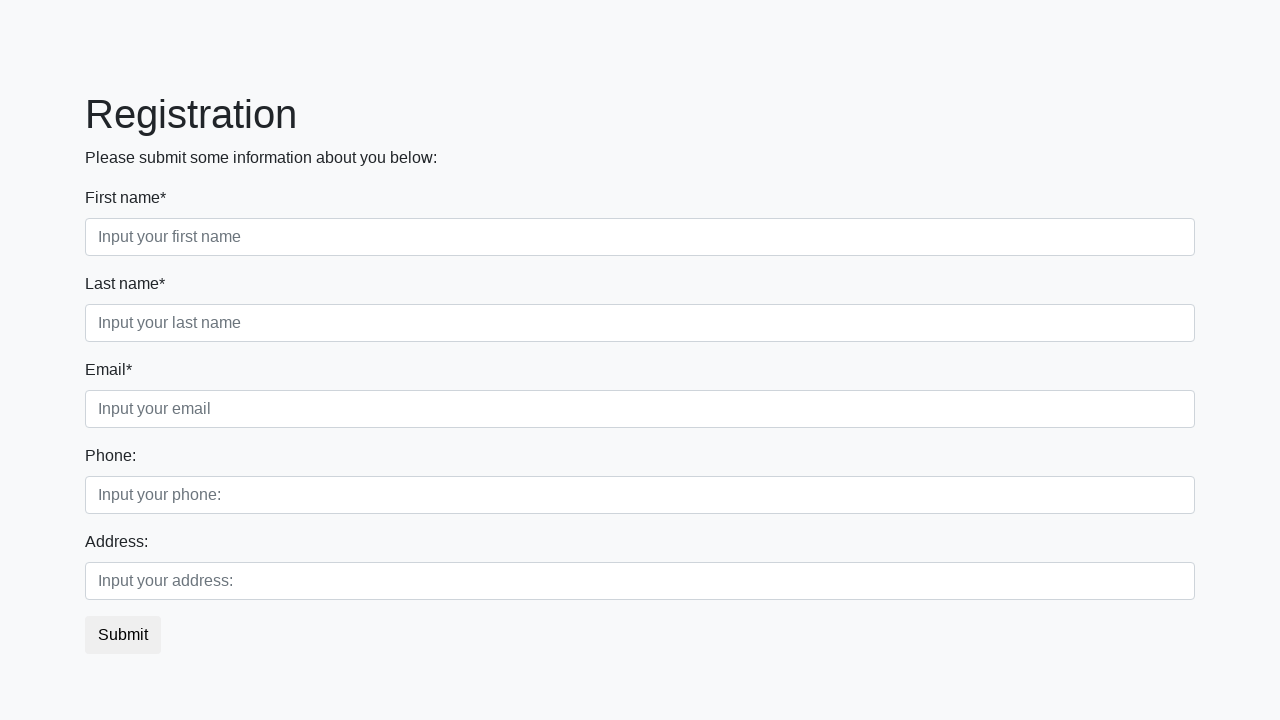

Filled first name field with 'Ivan' on .first_block .first
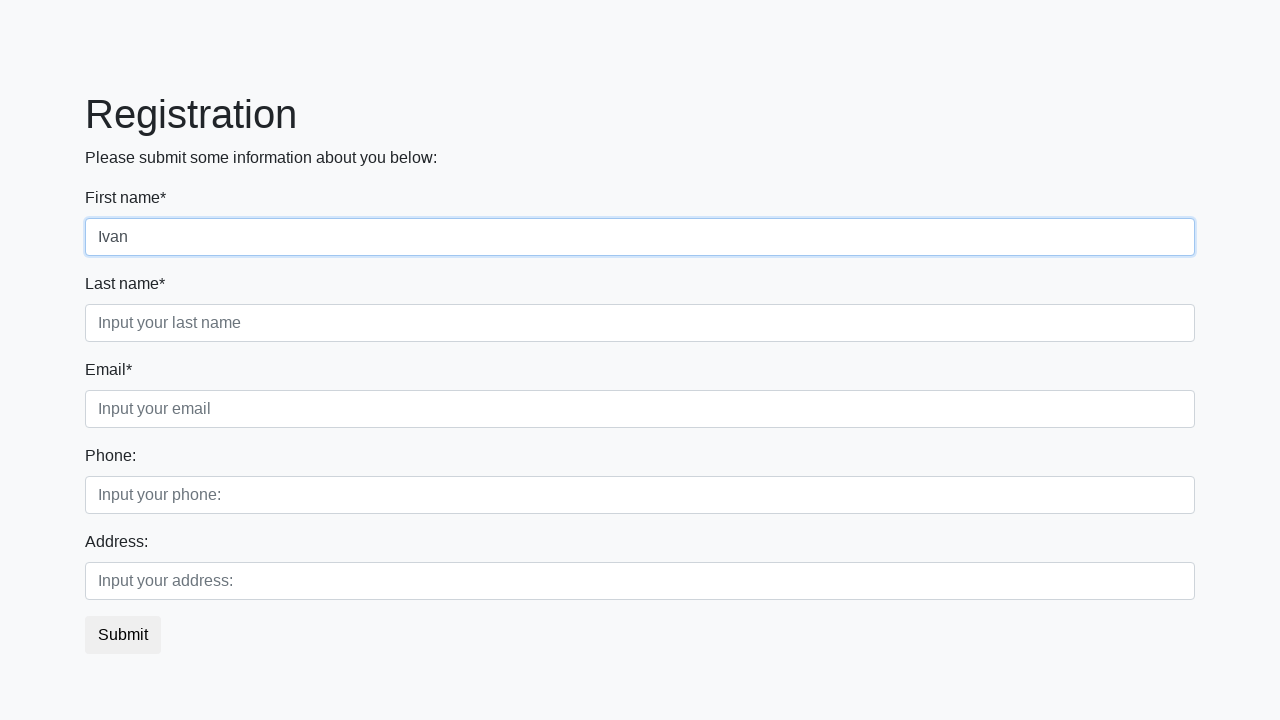

Filled last name field with 'Petrov' on .first_block .second
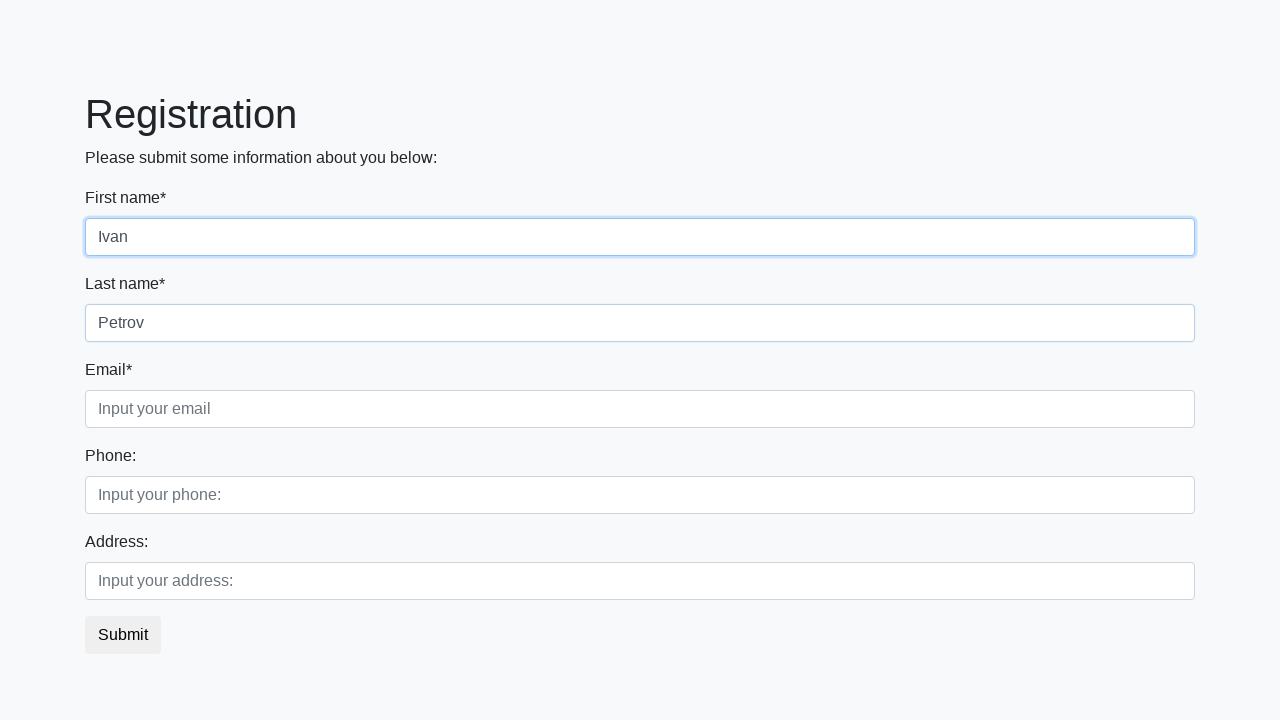

Filled email field with 'mara@gmail.com' on .first_block .third
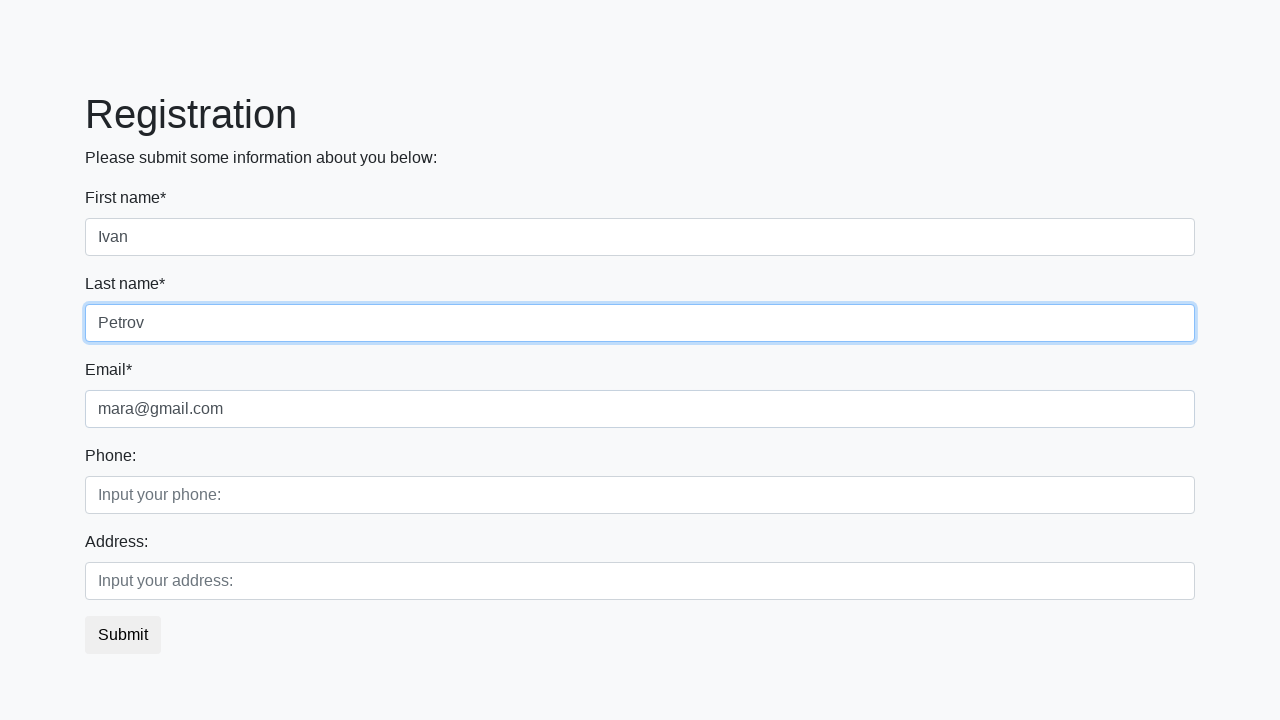

Clicked submit button at (123, 635) on button.btn
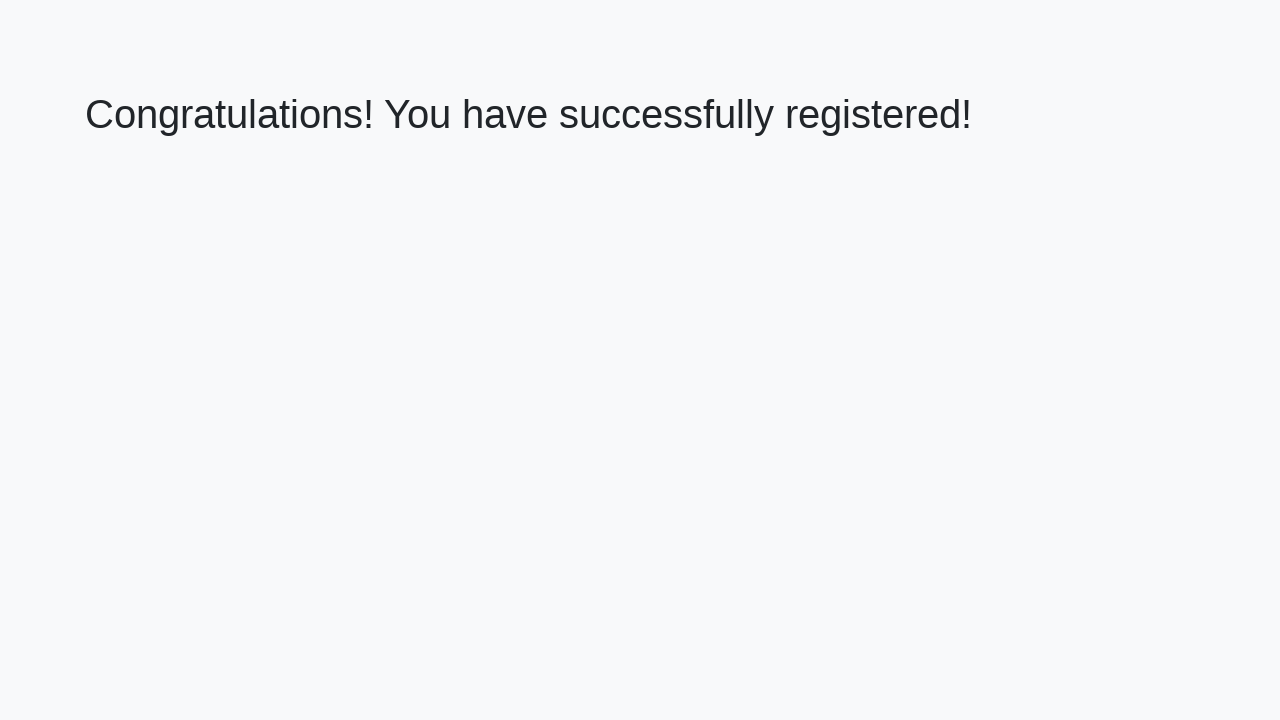

Success message heading loaded
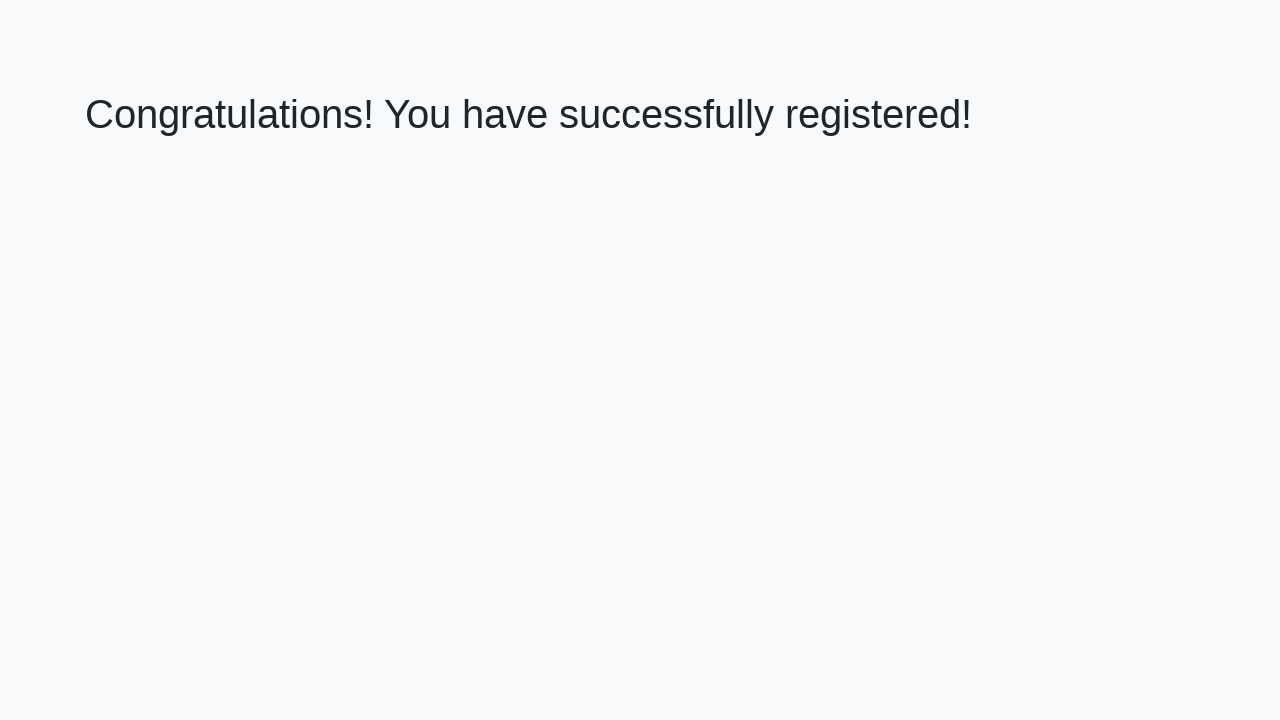

Retrieved success message text
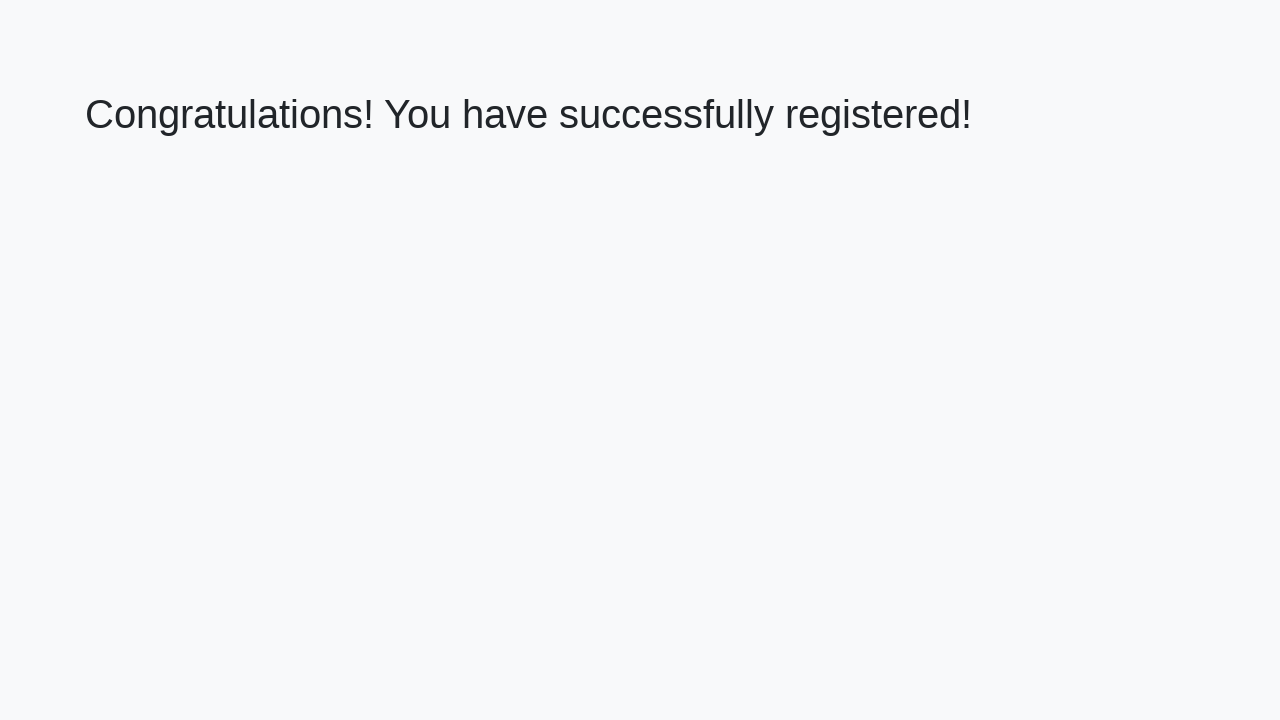

Verified success message: 'Congratulations! You have successfully registered!'
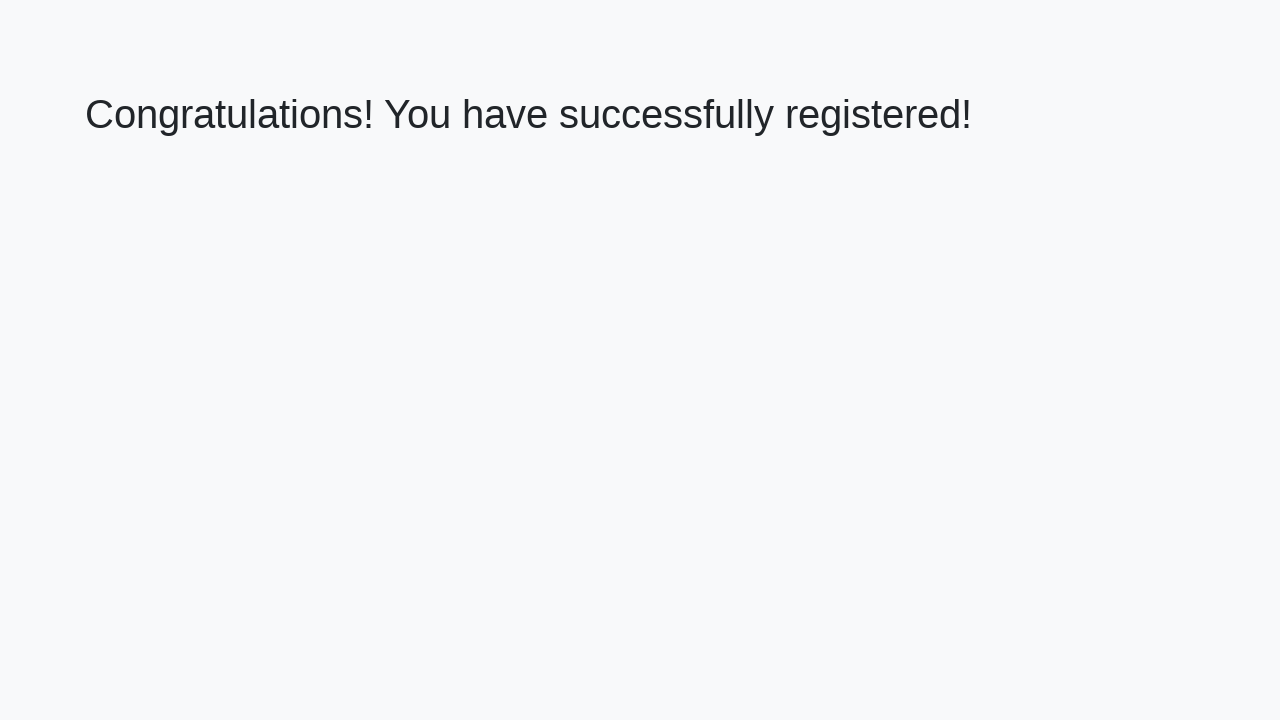

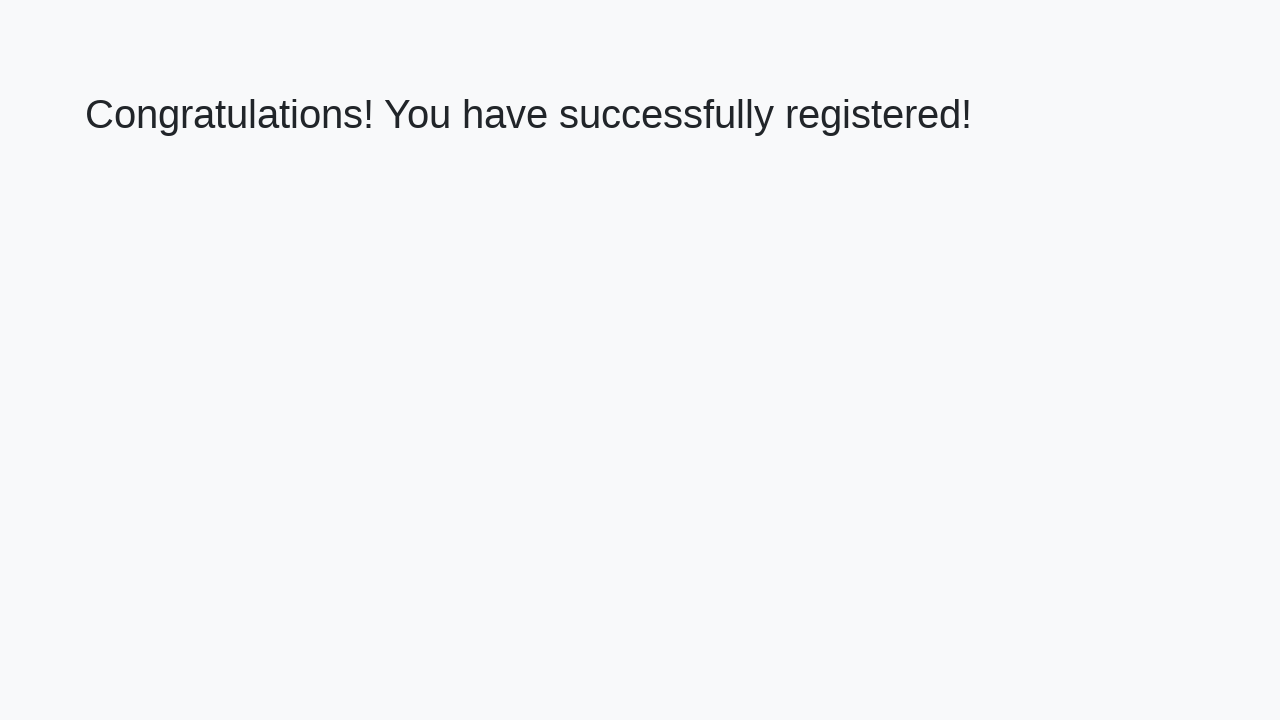